Tests browser notification popup handling by navigating to a demo page and clicking a button that triggers a notification

Starting URL: https://demoapps.qspiders.com/ui/browserNot?sublist=0

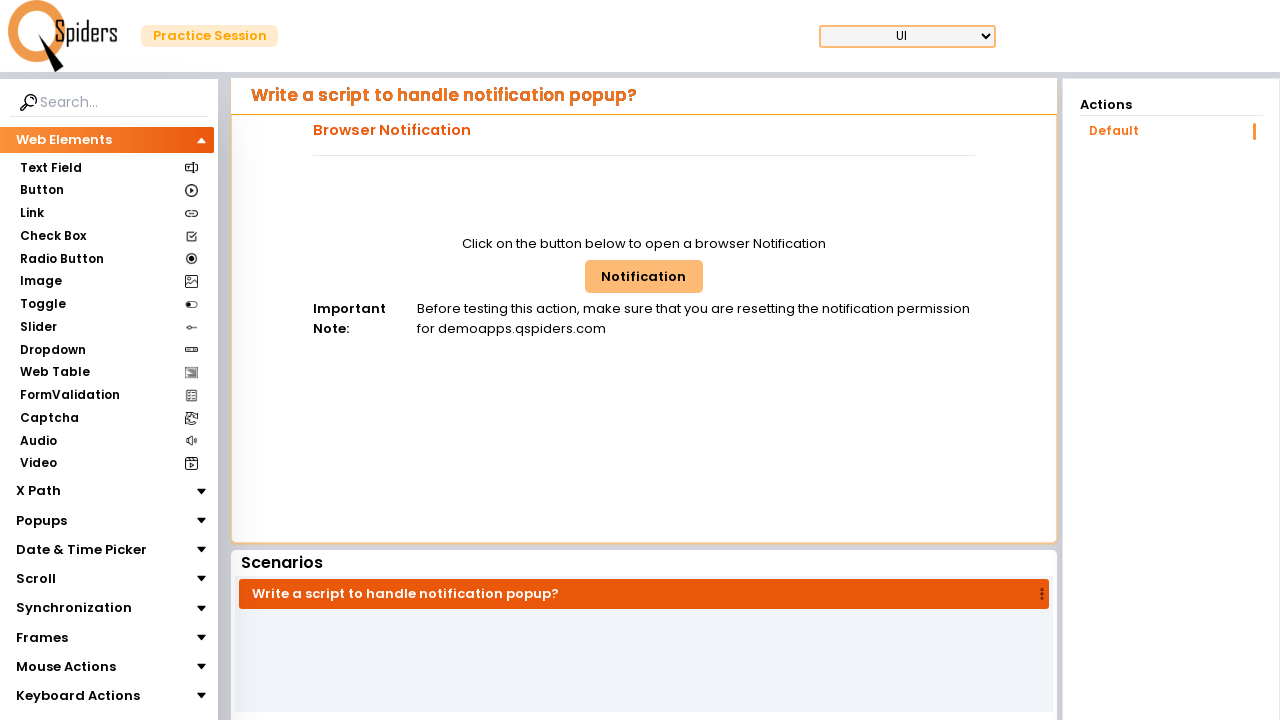

Navigated to browser notification demo page
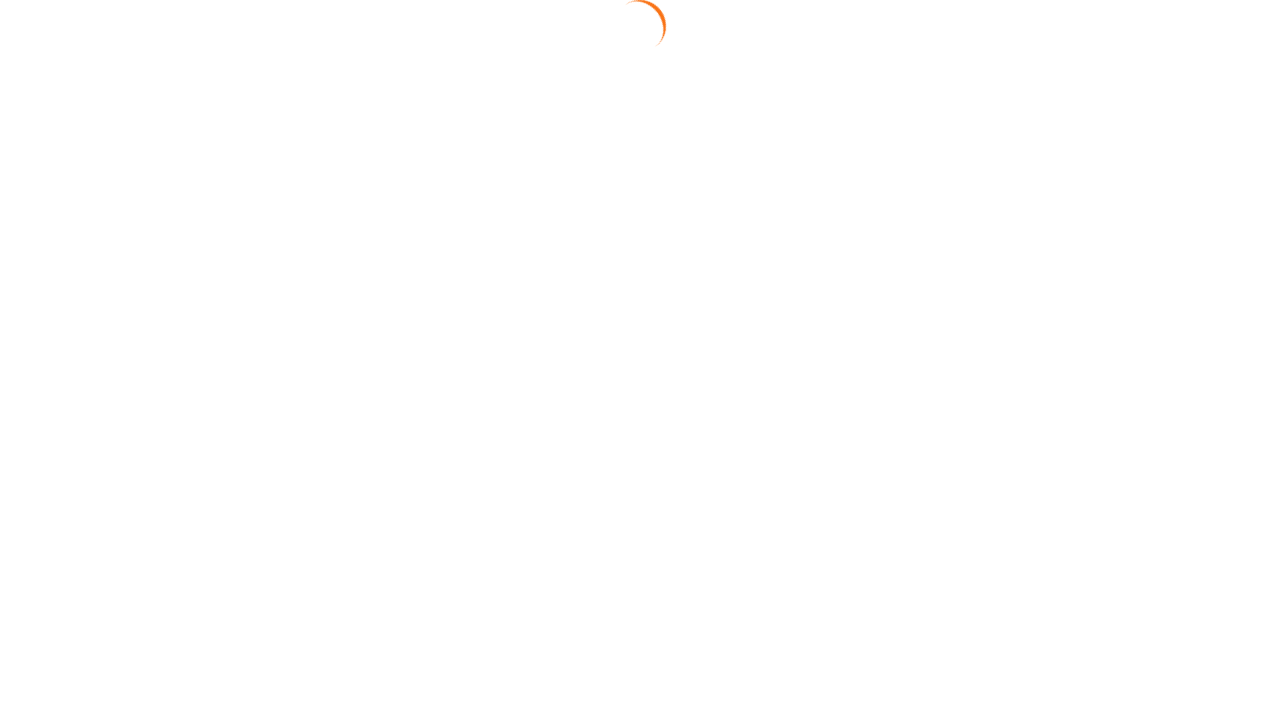

Clicked browser notification button to trigger notification popup at (644, 276) on #browNotButton
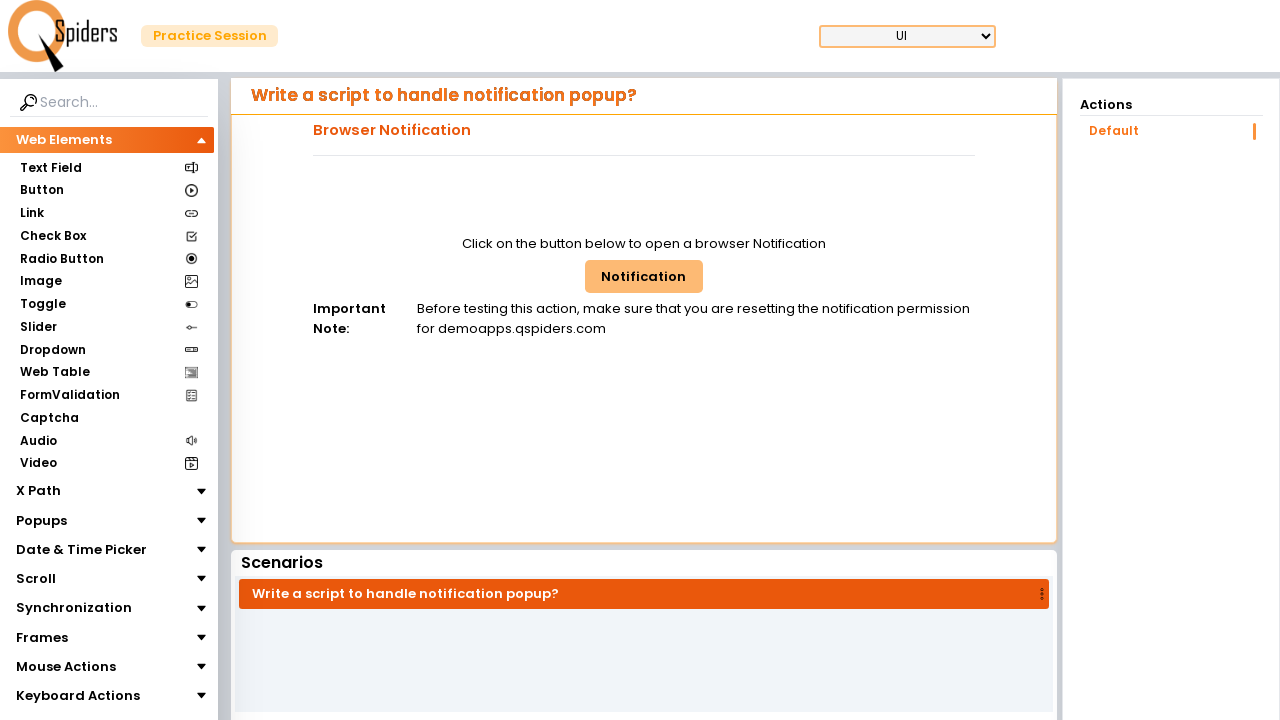

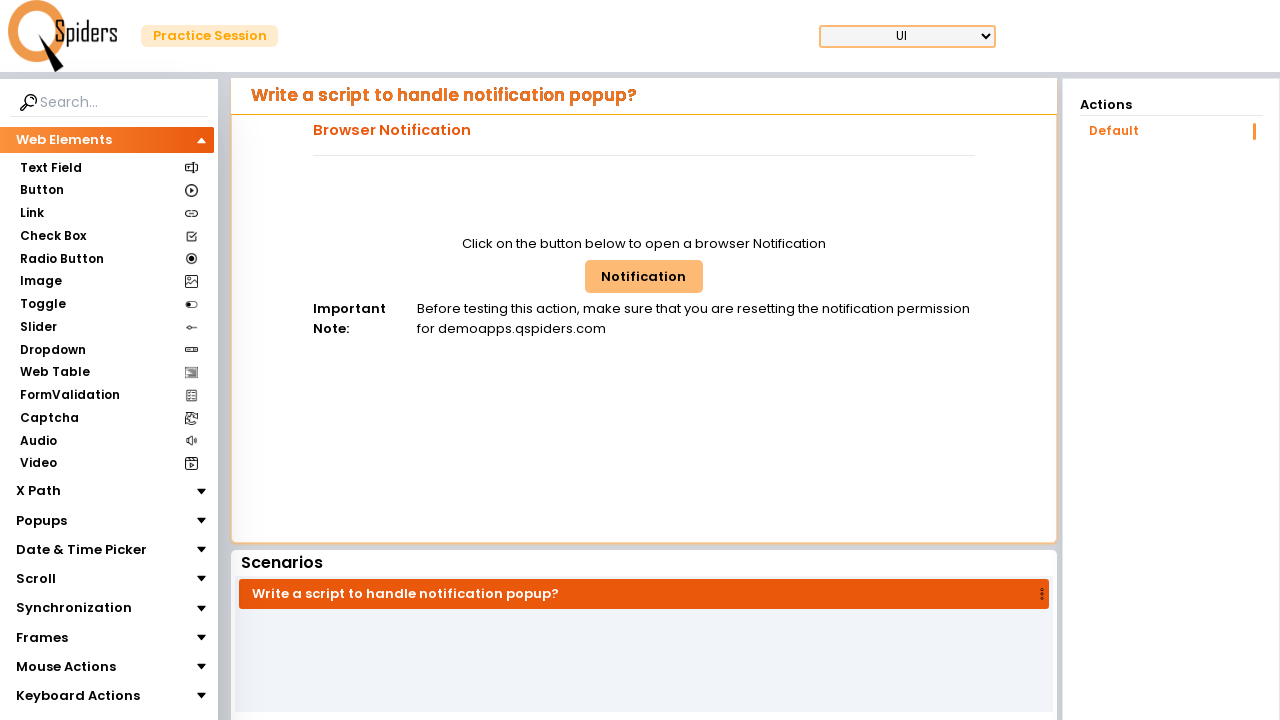